Verifies that text with a random ID is present on the Dynamic Properties page

Starting URL: https://demoqa.com/dynamic-properties

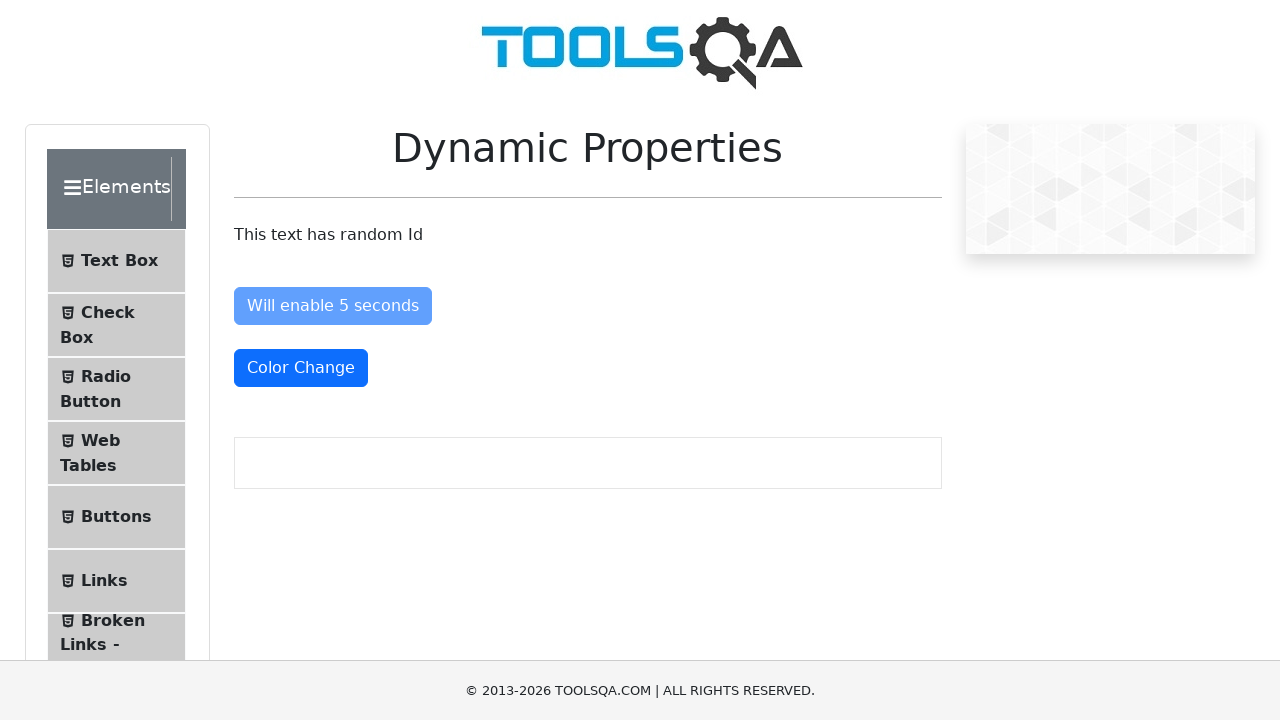

Navigated to Dynamic Properties page
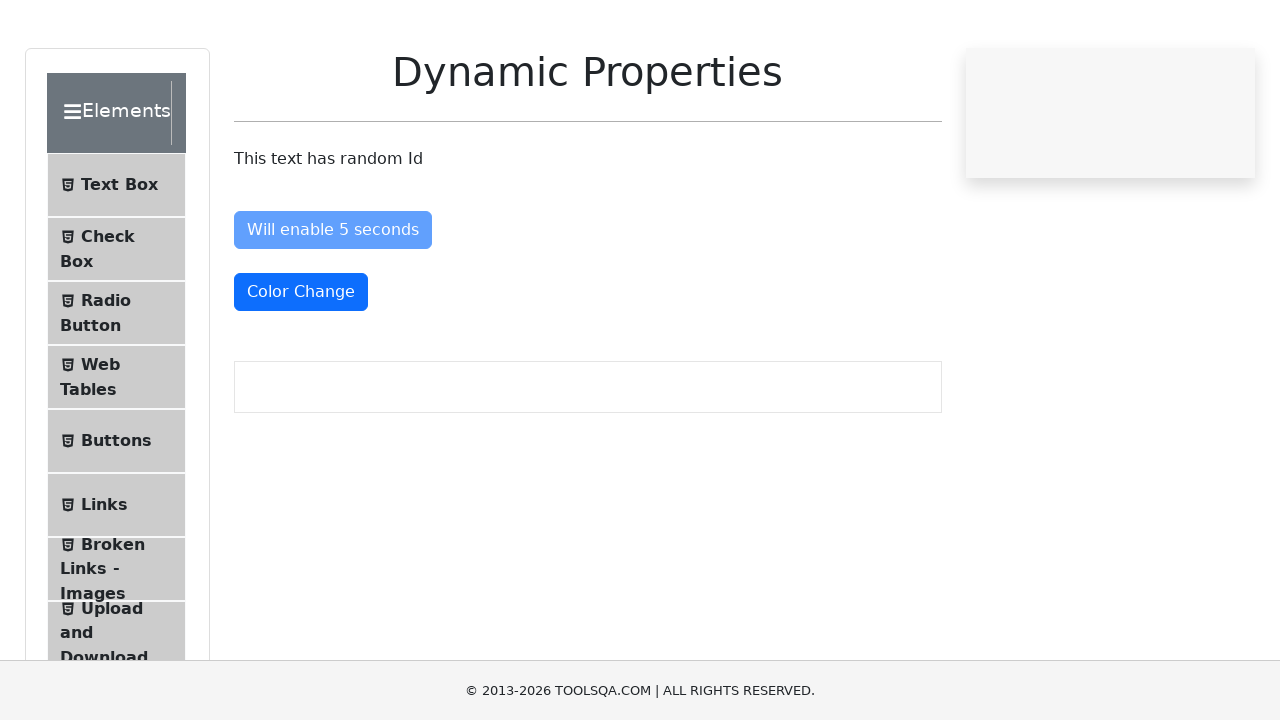

Verified that text with random ID is present on the Dynamic Properties page
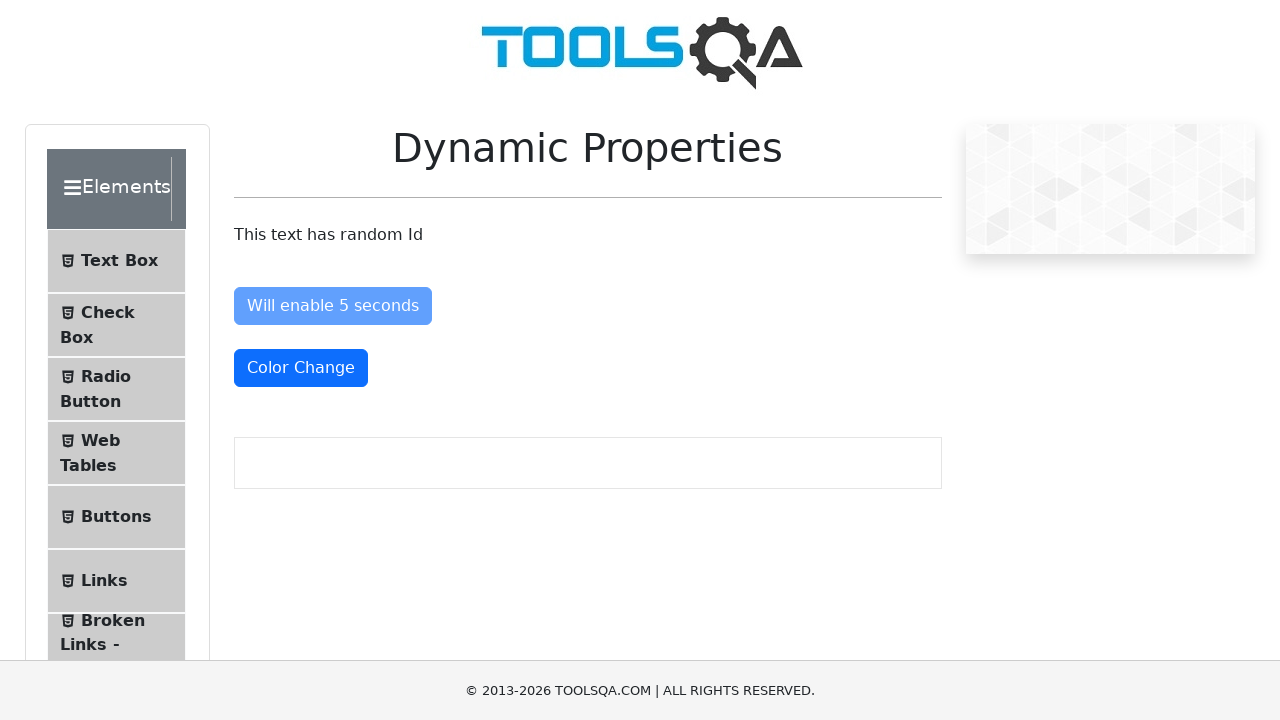

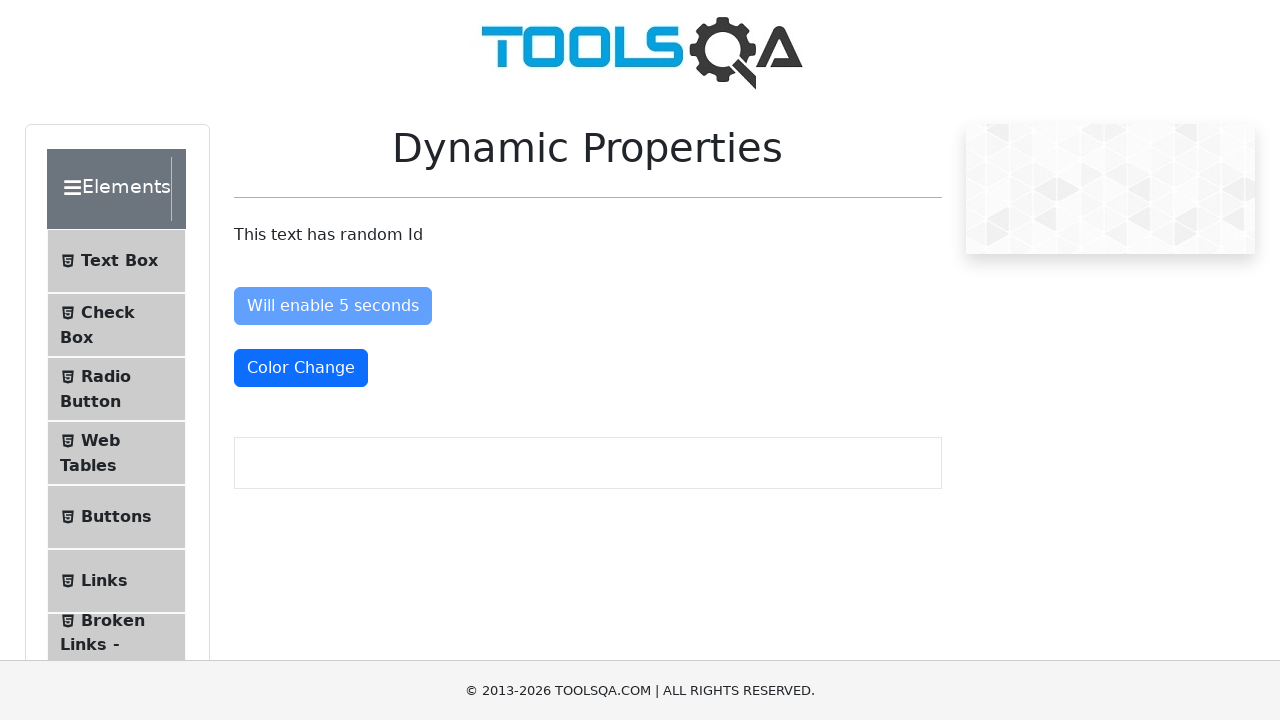